Tests a pizza order form by filling customer details, selecting pizza size and toppings, specifying delivery time and instructions, then submitting the order.

Starting URL: https://httpbin.org/forms/post

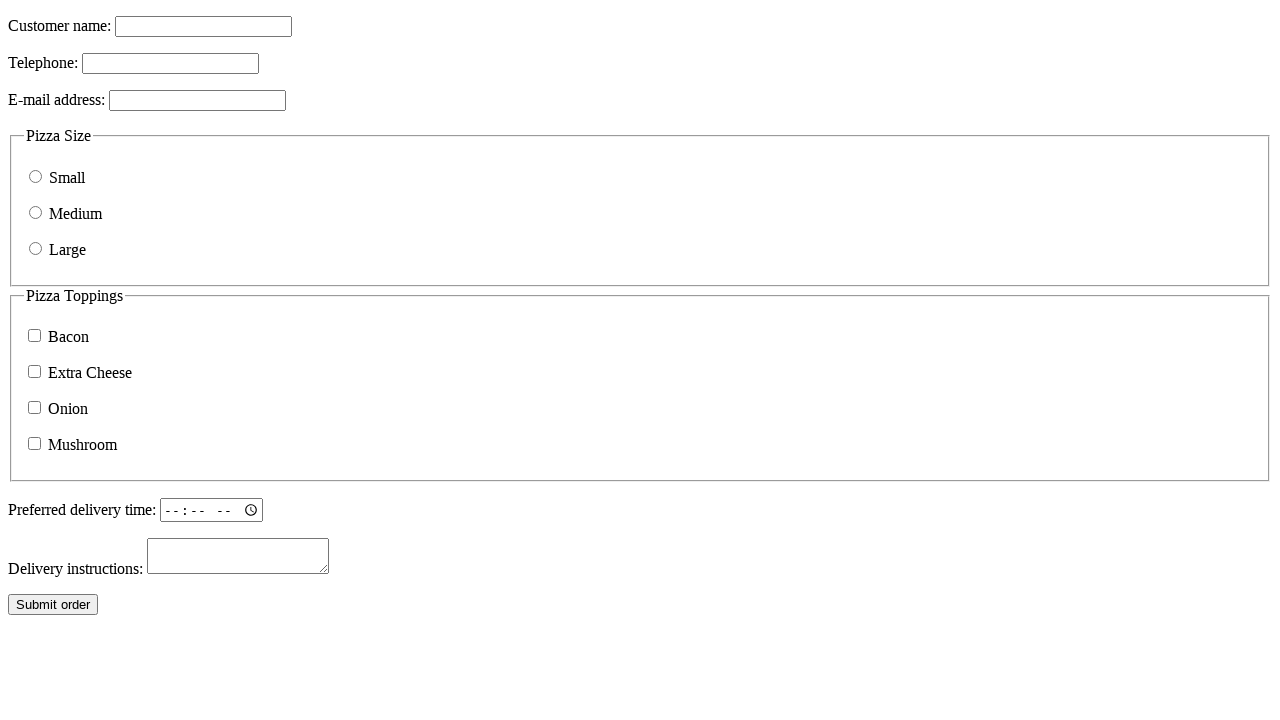

Filled customer name field with 'John Smith' on internal:label="Customer name:"i
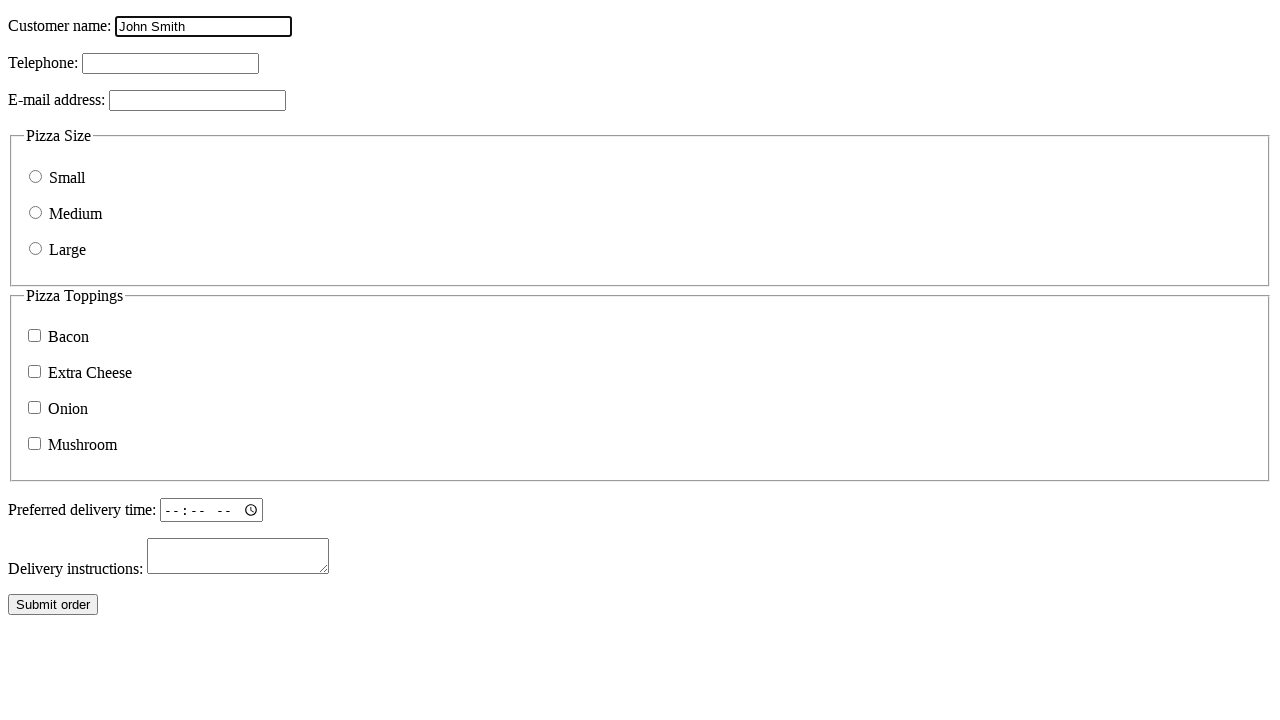

Filled telephone field with '5551234567' on internal:label="Telephone:"i
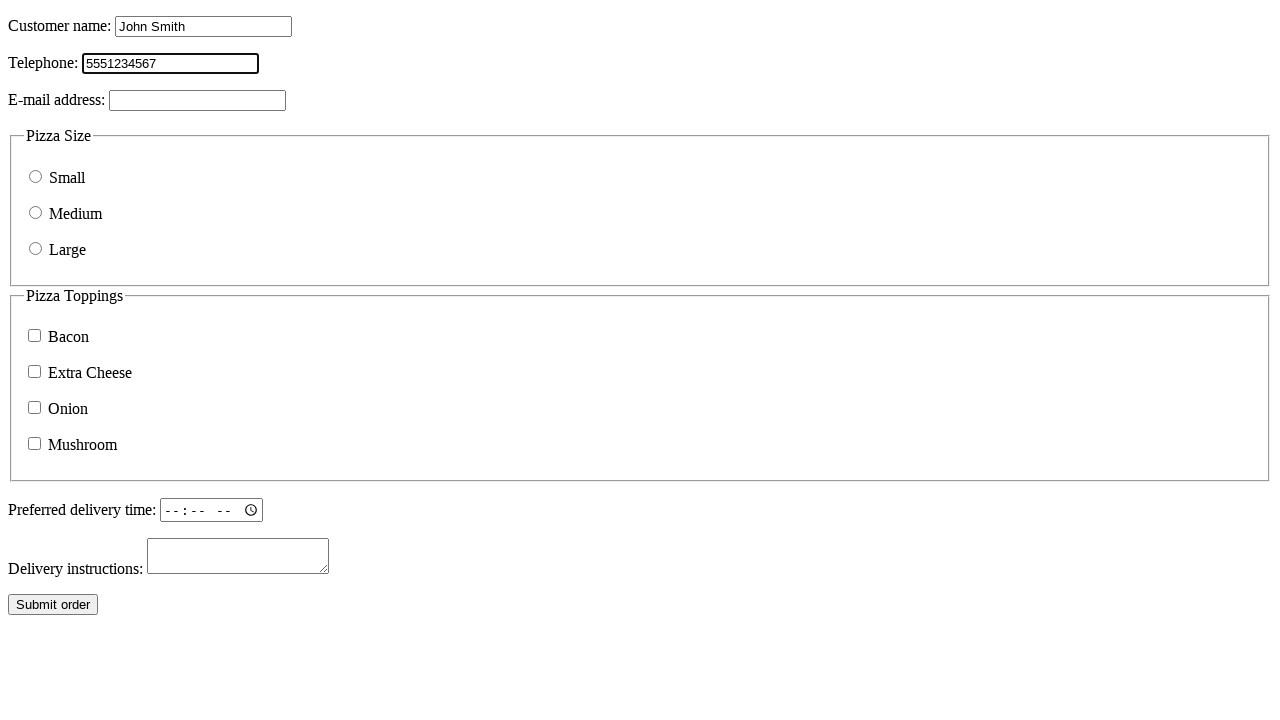

Filled email address field with 'john.smith@example.com' on internal:label="E-mail address:"i
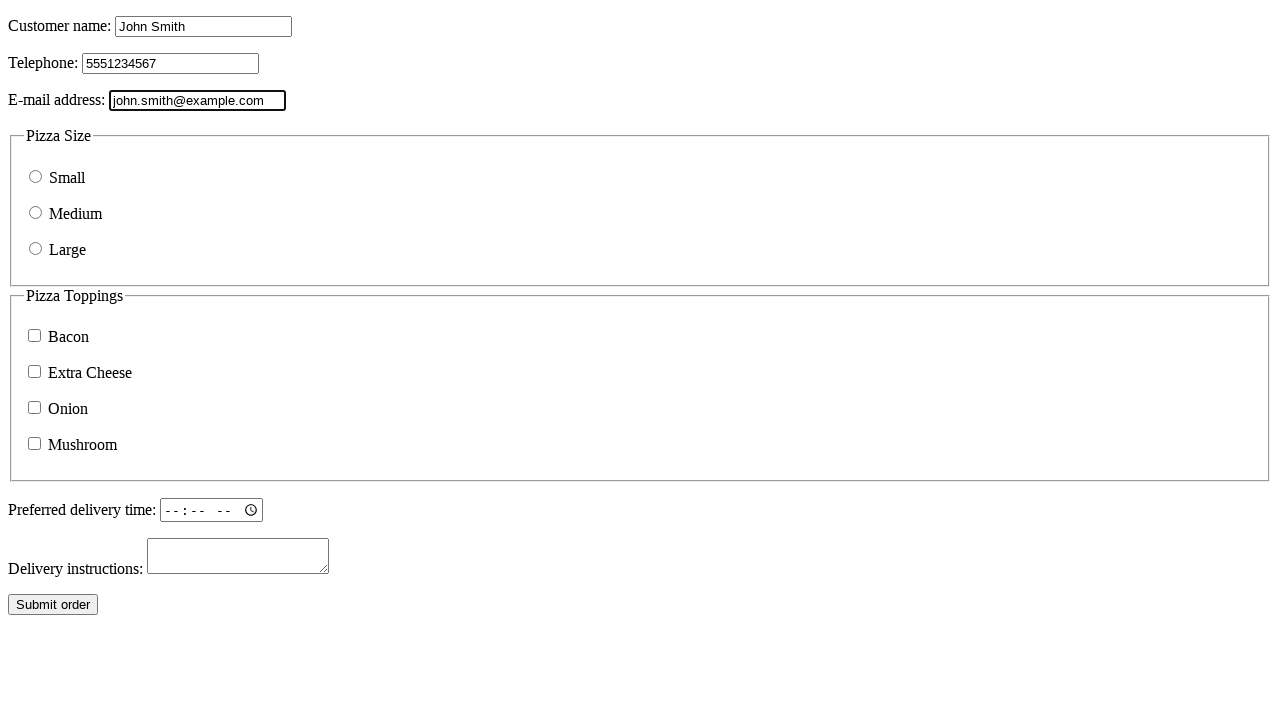

Selected Small pizza size at (36, 176) on internal:label="Small"i
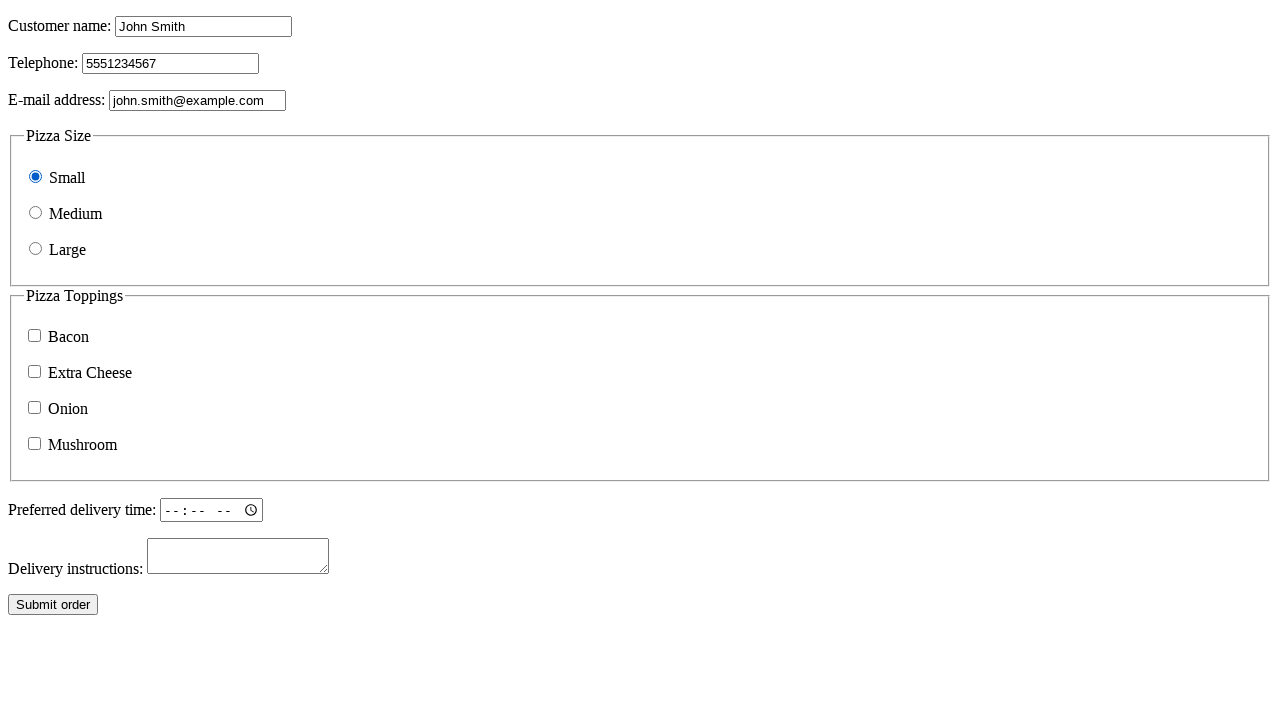

Selected Bacon topping at (34, 336) on internal:label="Bacon"i
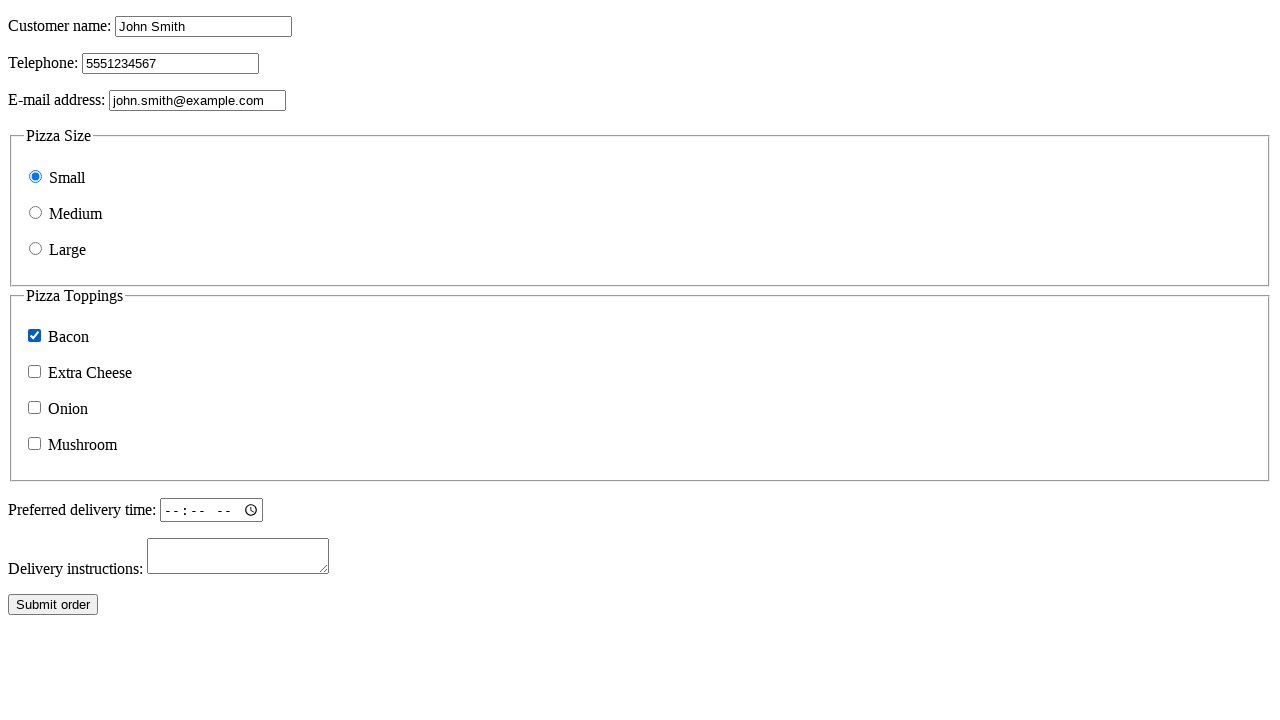

Selected Onion topping at (34, 408) on internal:label="Onion"i
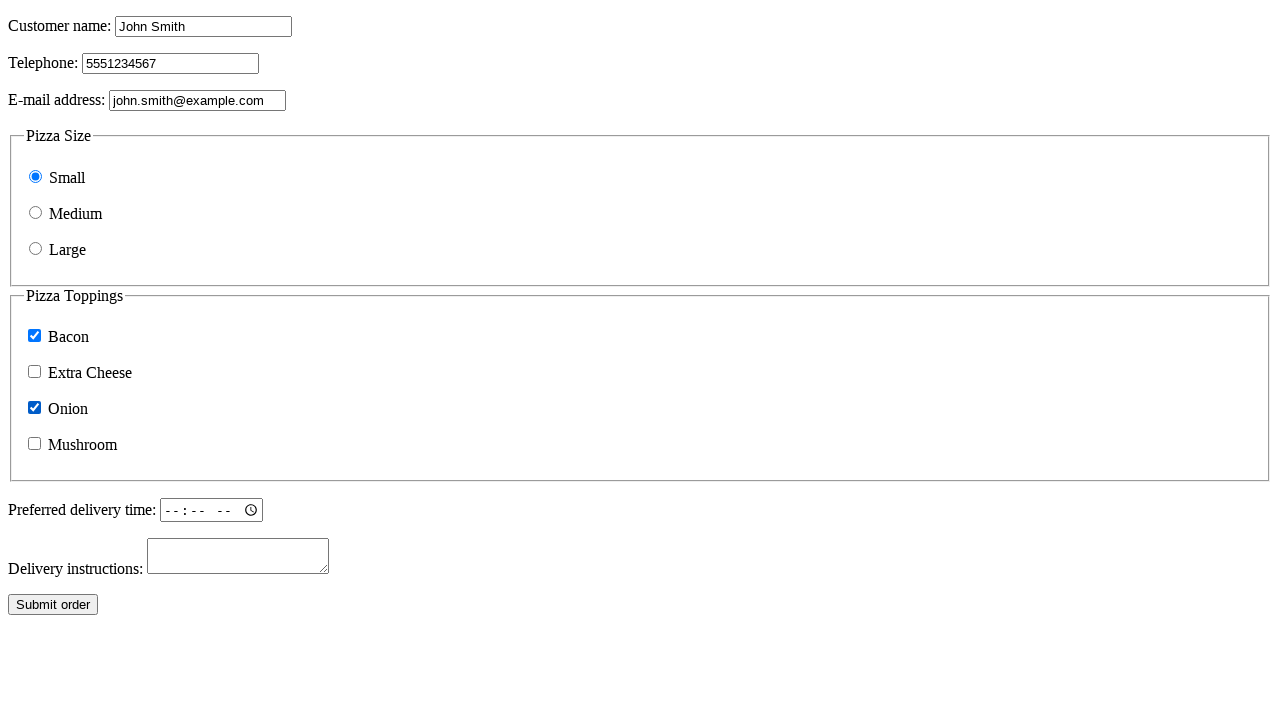

Filled preferred delivery time with '12:00' on internal:label="Preferred delivery time:"i
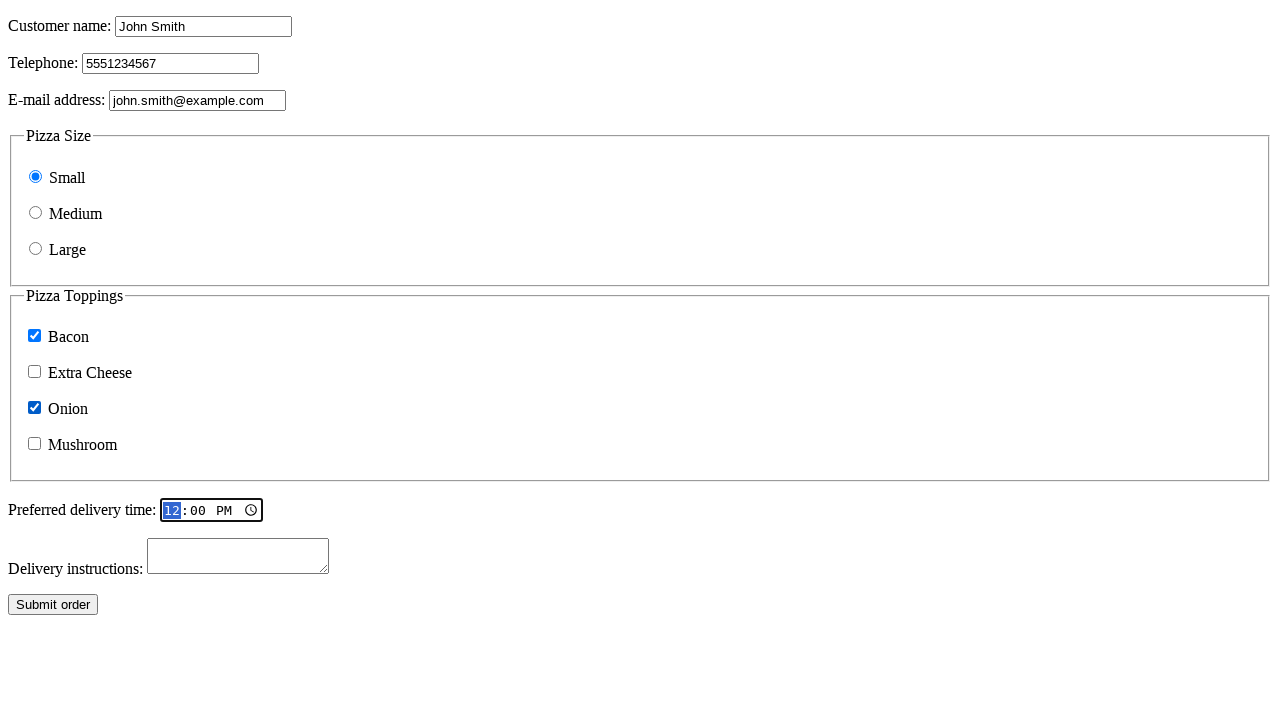

Filled delivery instructions with 'Please ring the doorbell twice' on internal:label="Delivery instructions:"i
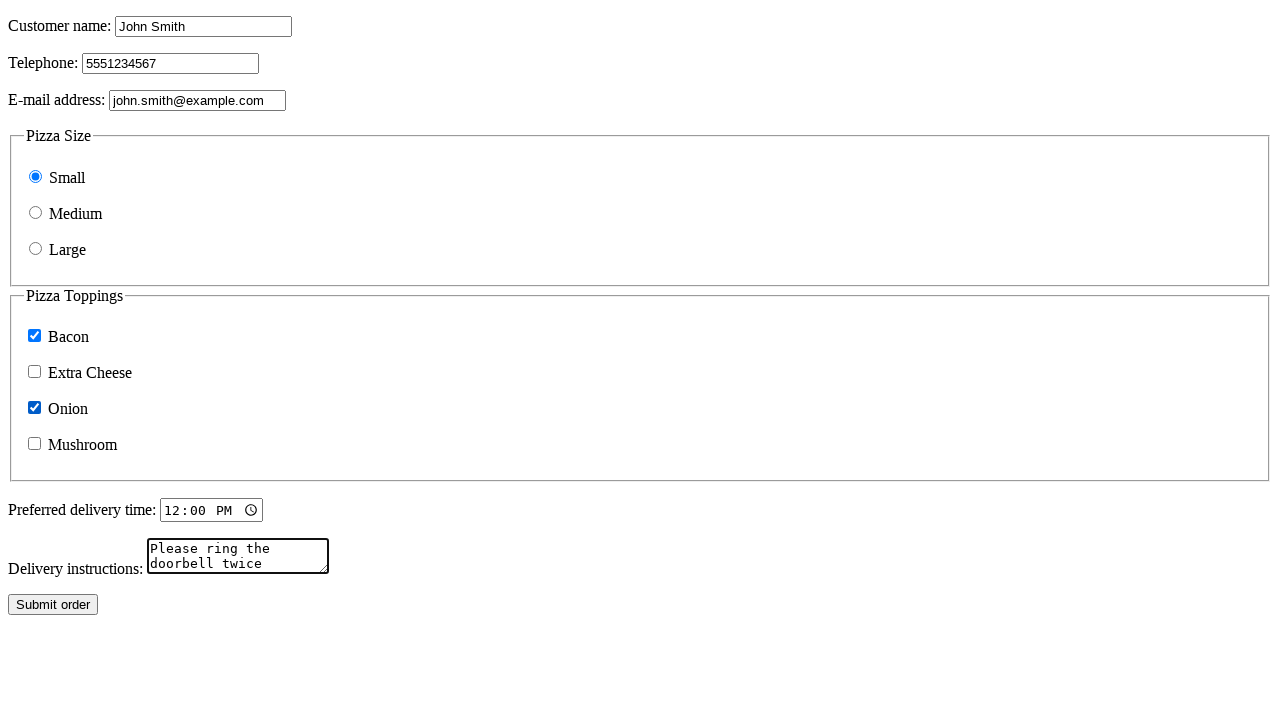

Clicked Submit order button at (53, 605) on internal:role=button[name="Submit order"i]
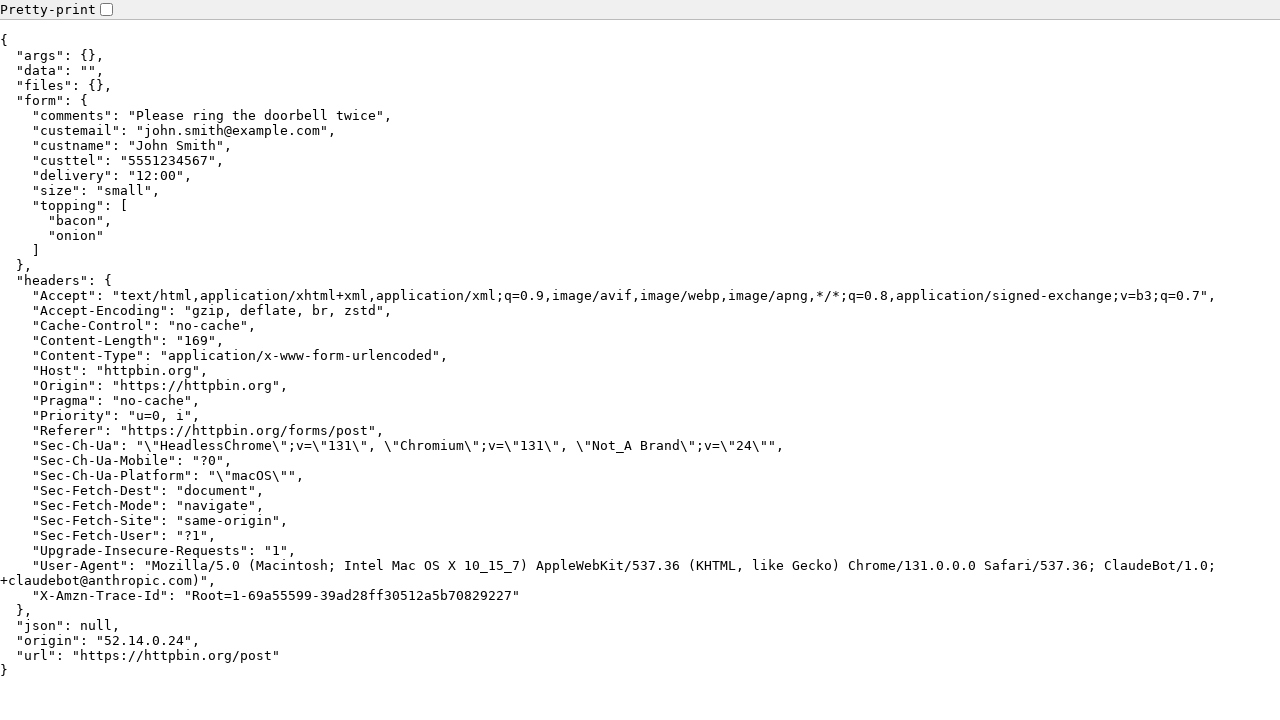

Order submitted and navigated to confirmation page at https://httpbin.org/post
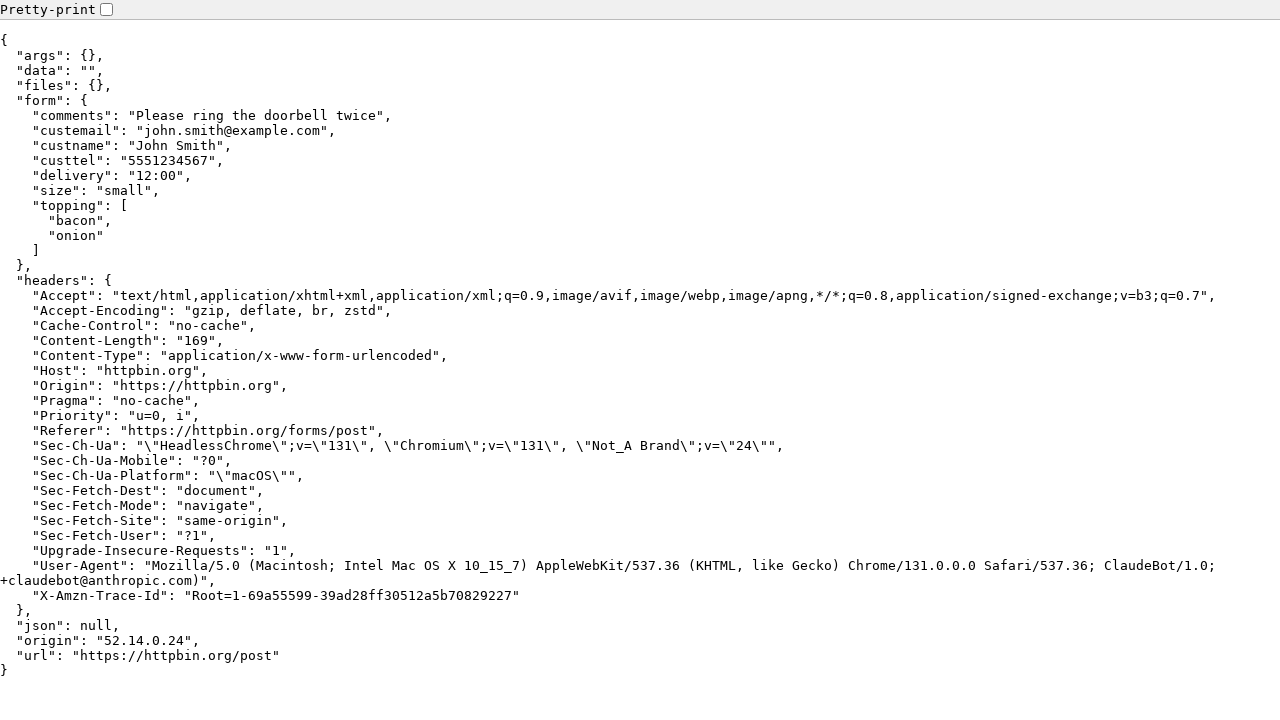

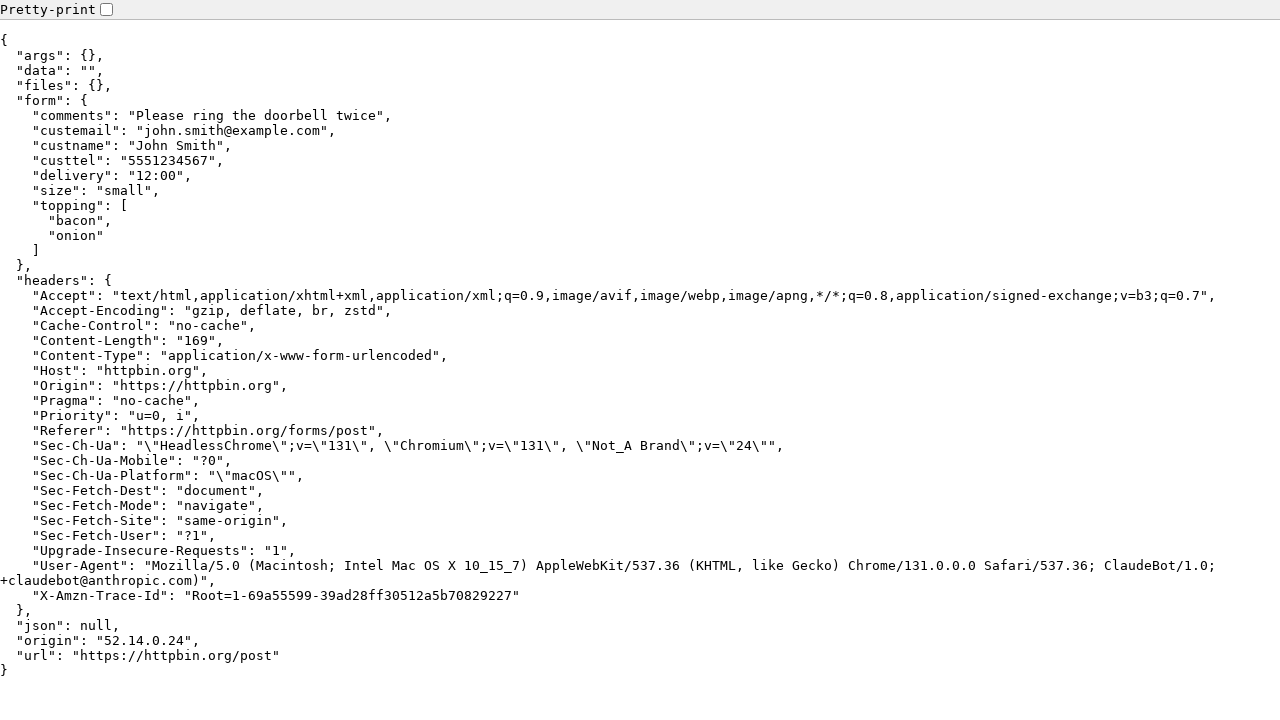